Tests browser confirmation popup handling by triggering a confirmation dialog and clicking the Cancel button to dismiss it

Starting URL: https://letcode.in/alert

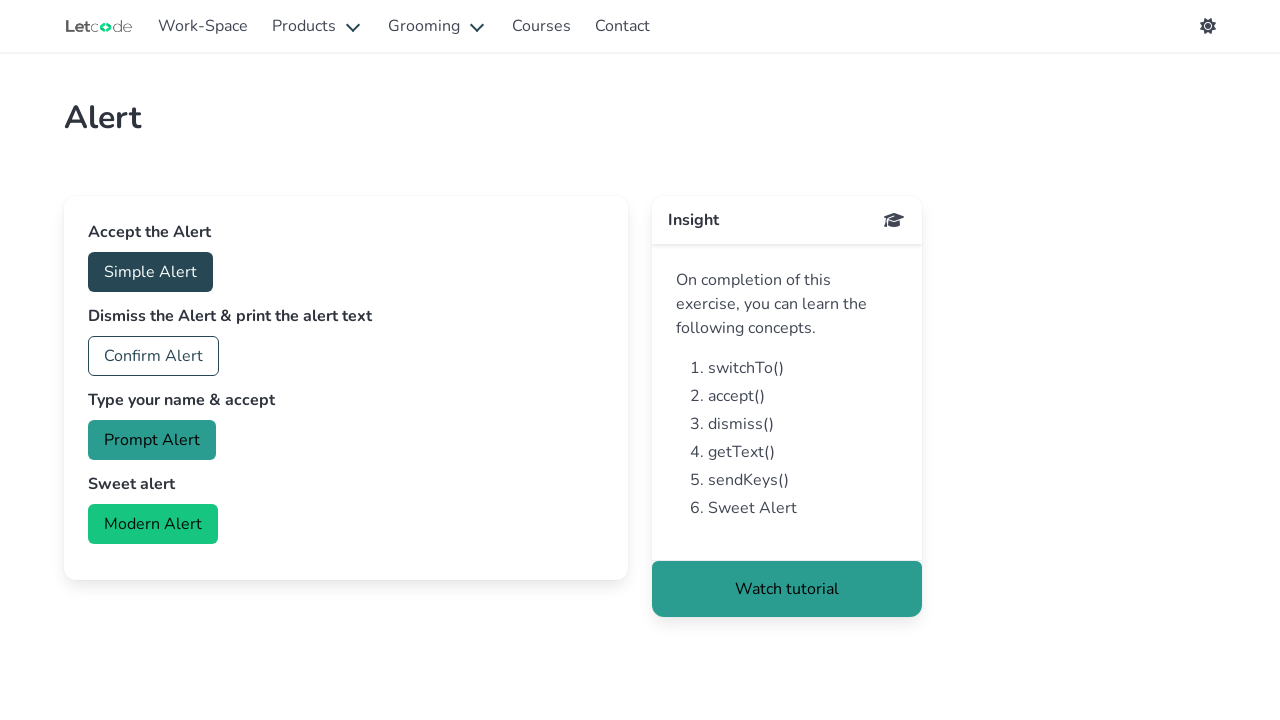

Navigated to https://letcode.in/alert
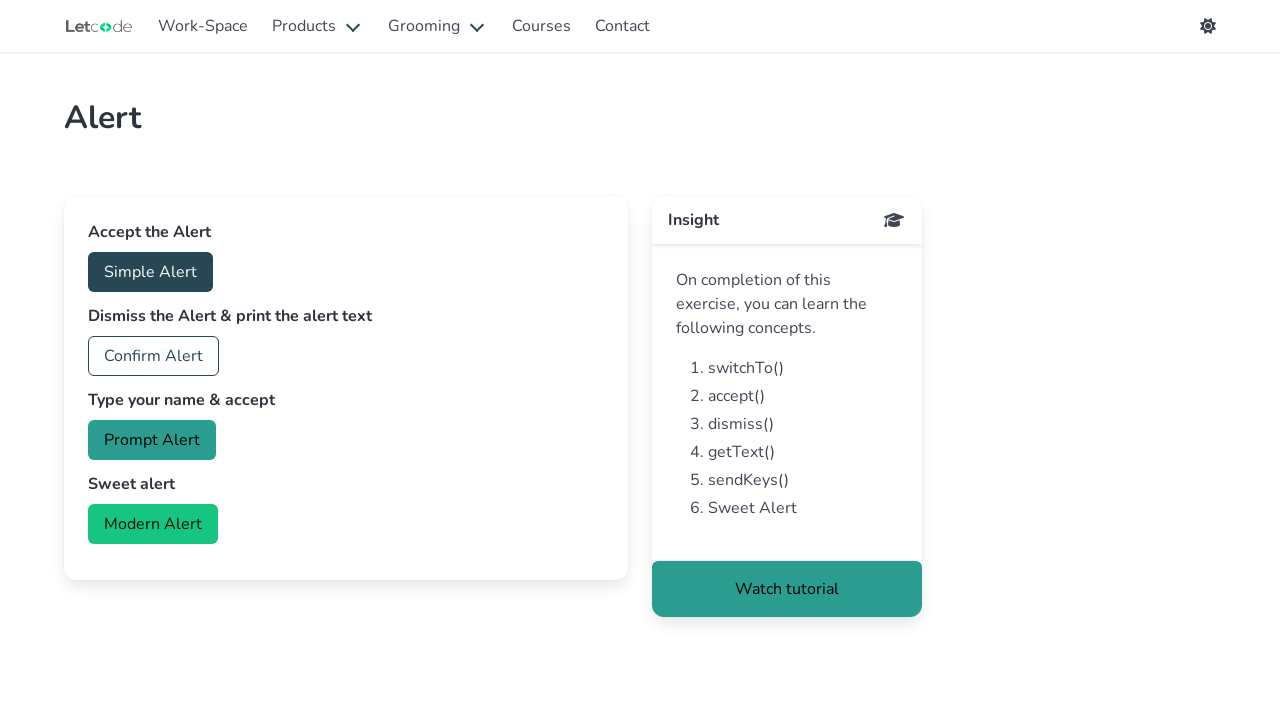

Clicked confirm button to trigger confirmation popup at (154, 356) on #confirm
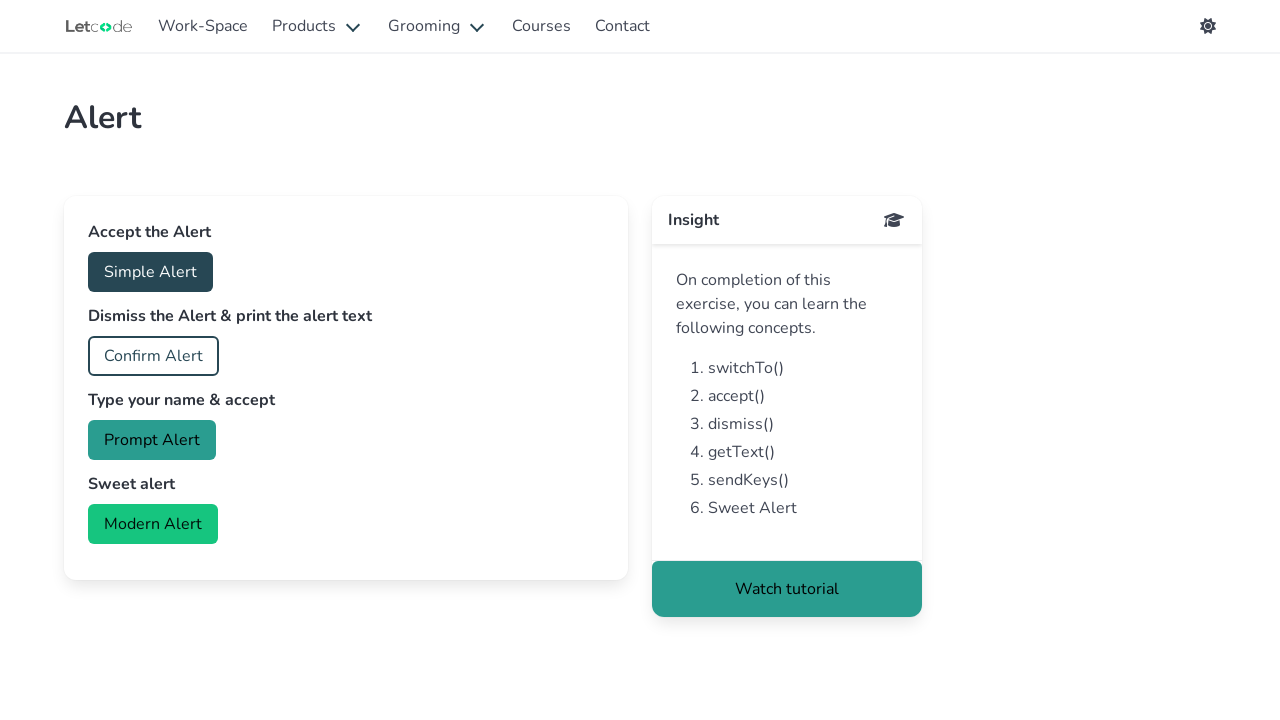

Set up dialog handler to dismiss confirmation popup
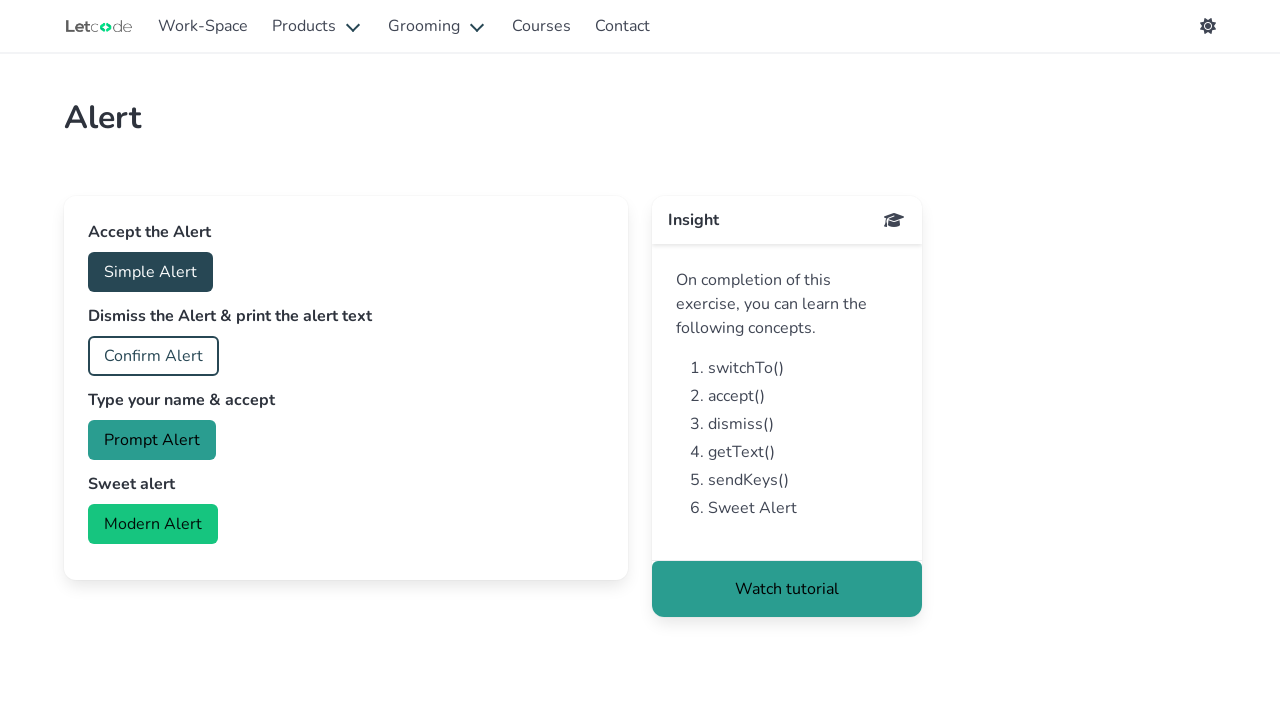

Clicked confirm button again to trigger confirmation popup with handler active at (154, 356) on #confirm
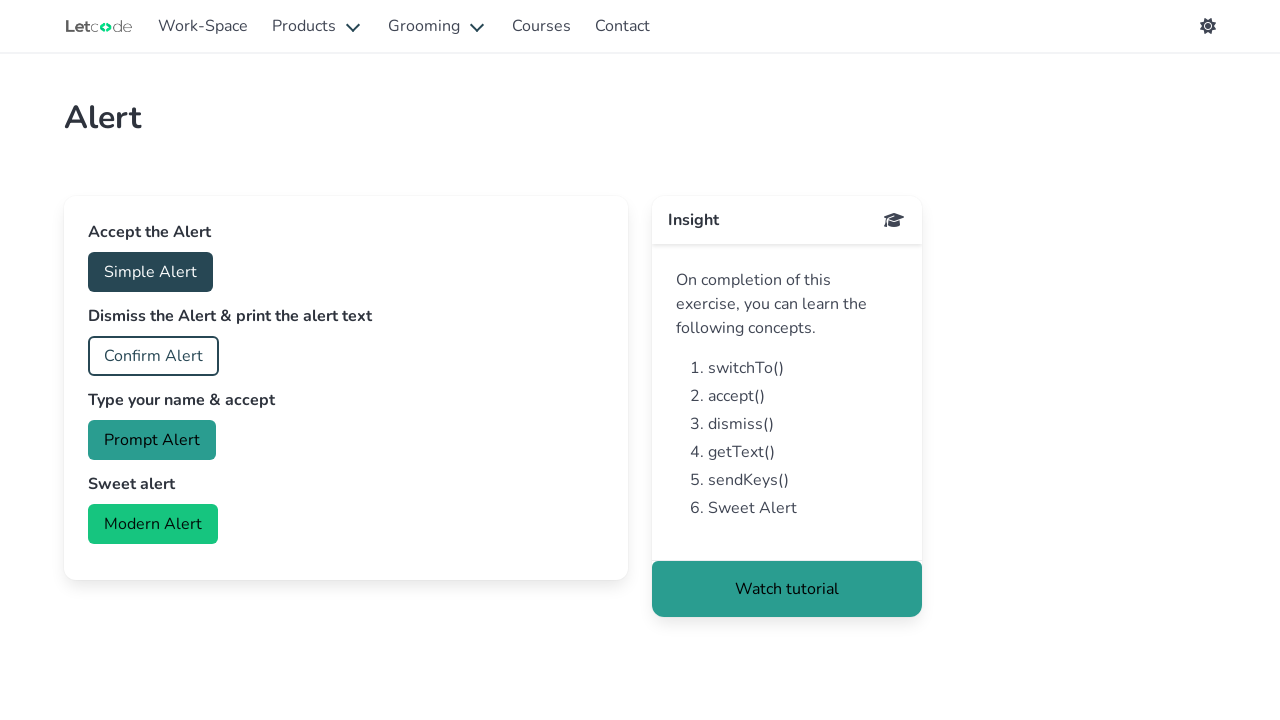

Waited for confirmation popup to be dismissed
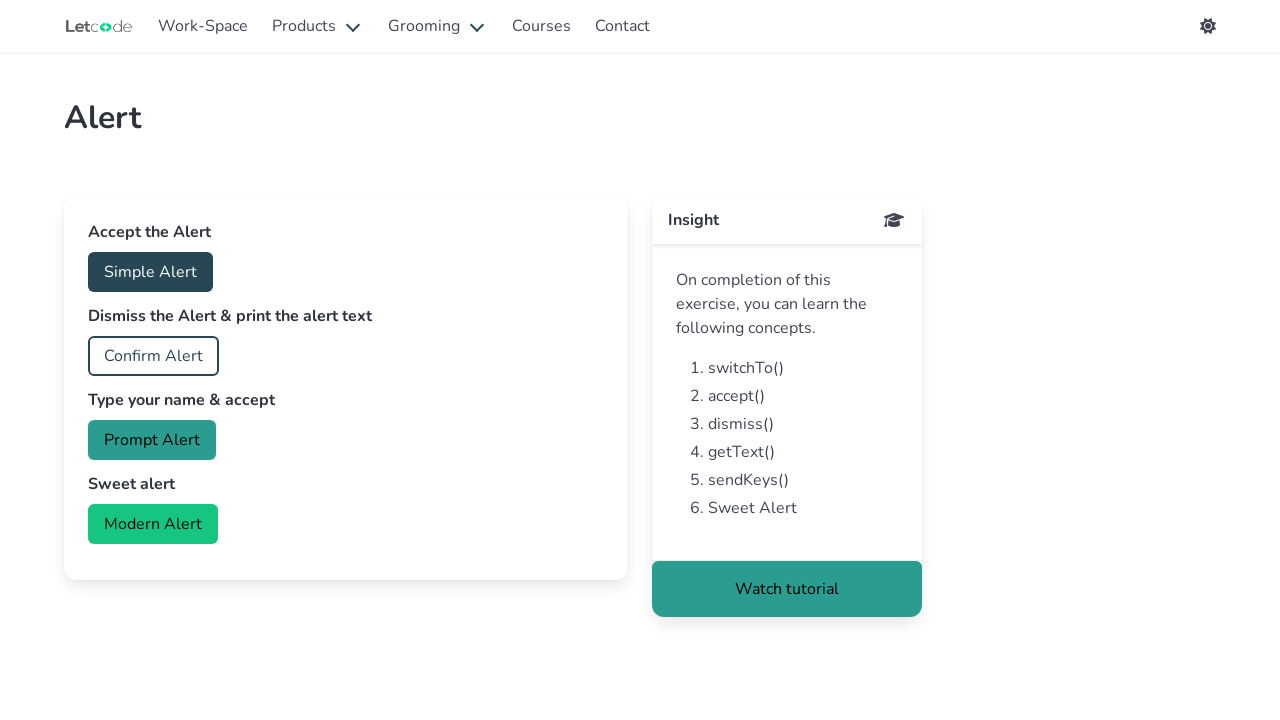

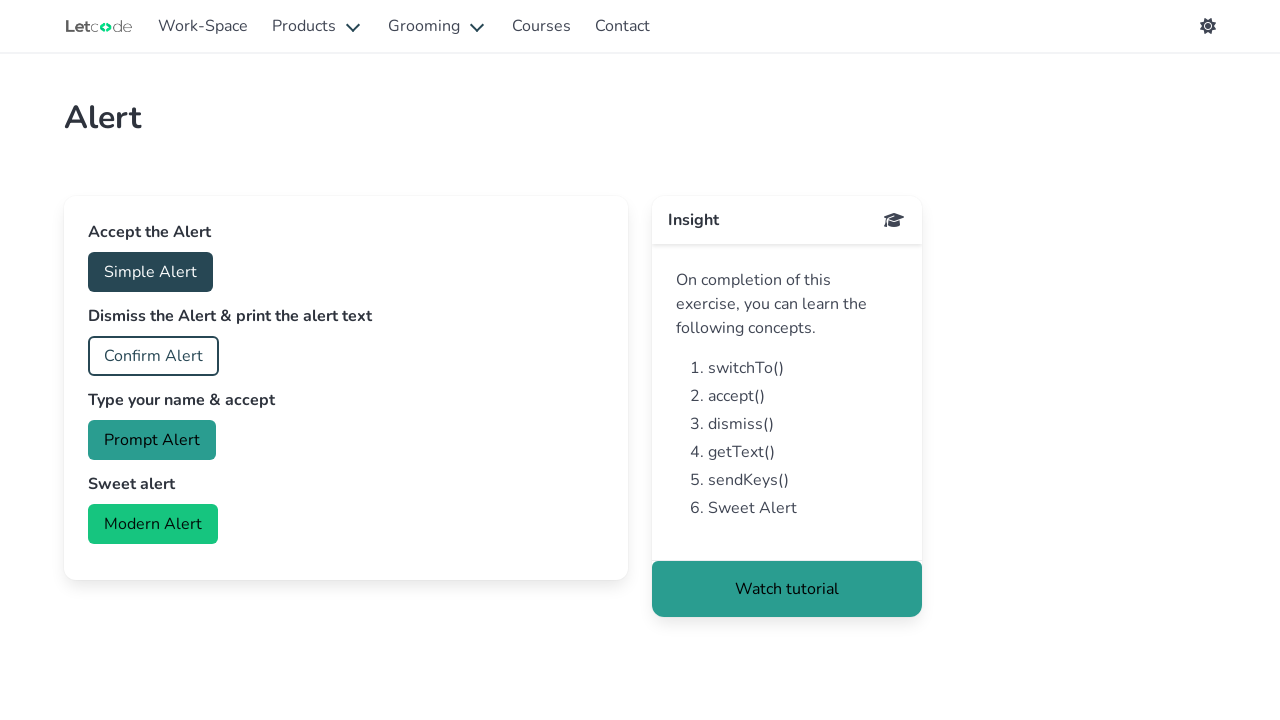